Tests login validation by submitting the form with both username and password fields empty

Starting URL: https://www.saucedemo.com/

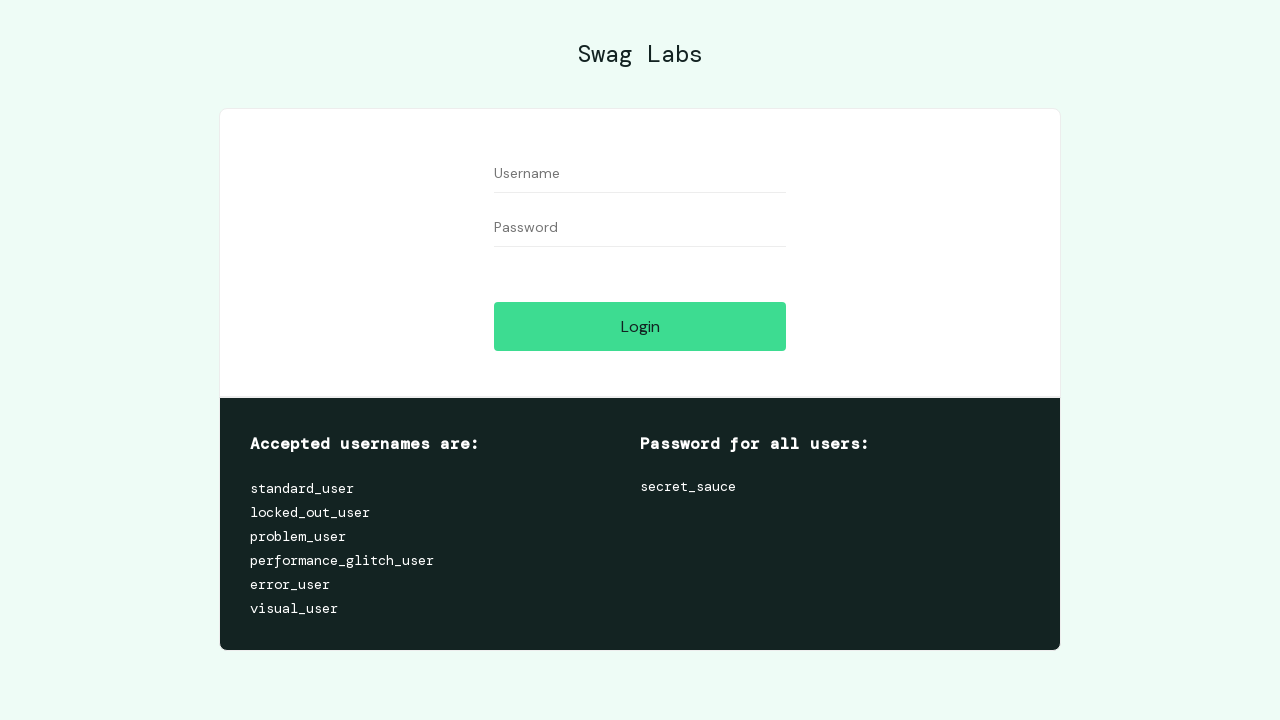

Cleared username field on input[data-test='username']
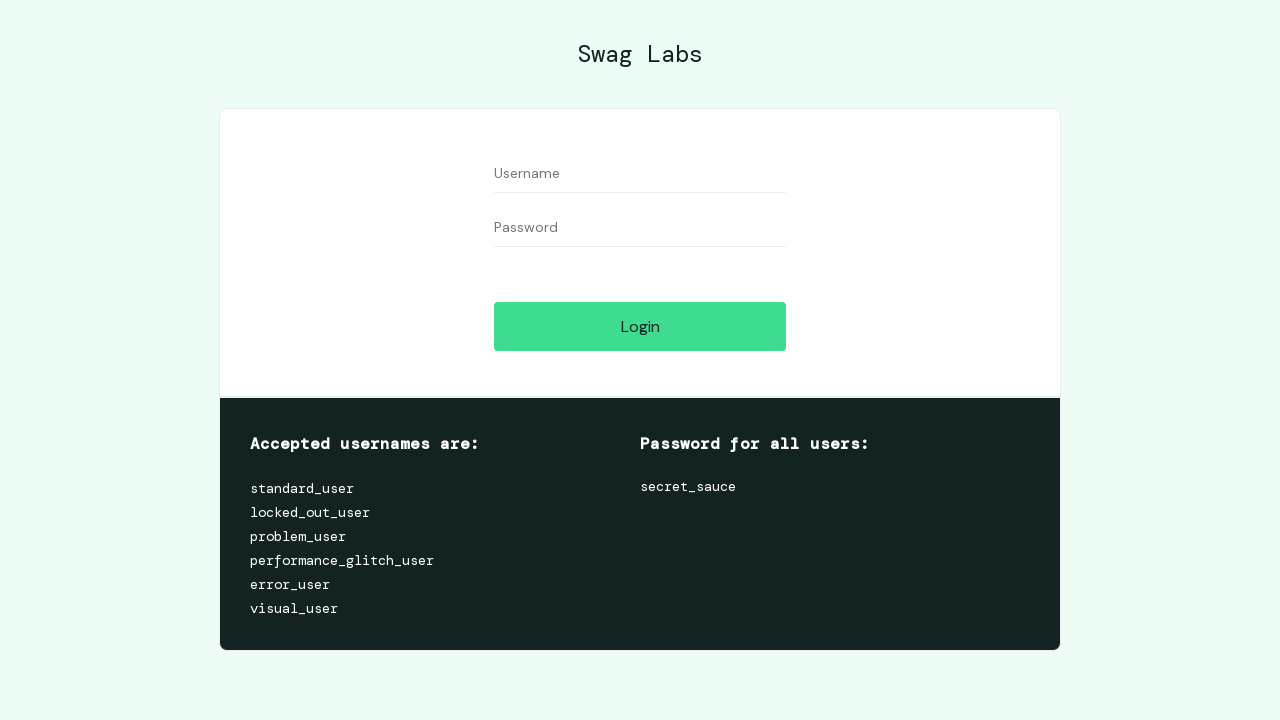

Cleared password field on input[data-test='password']
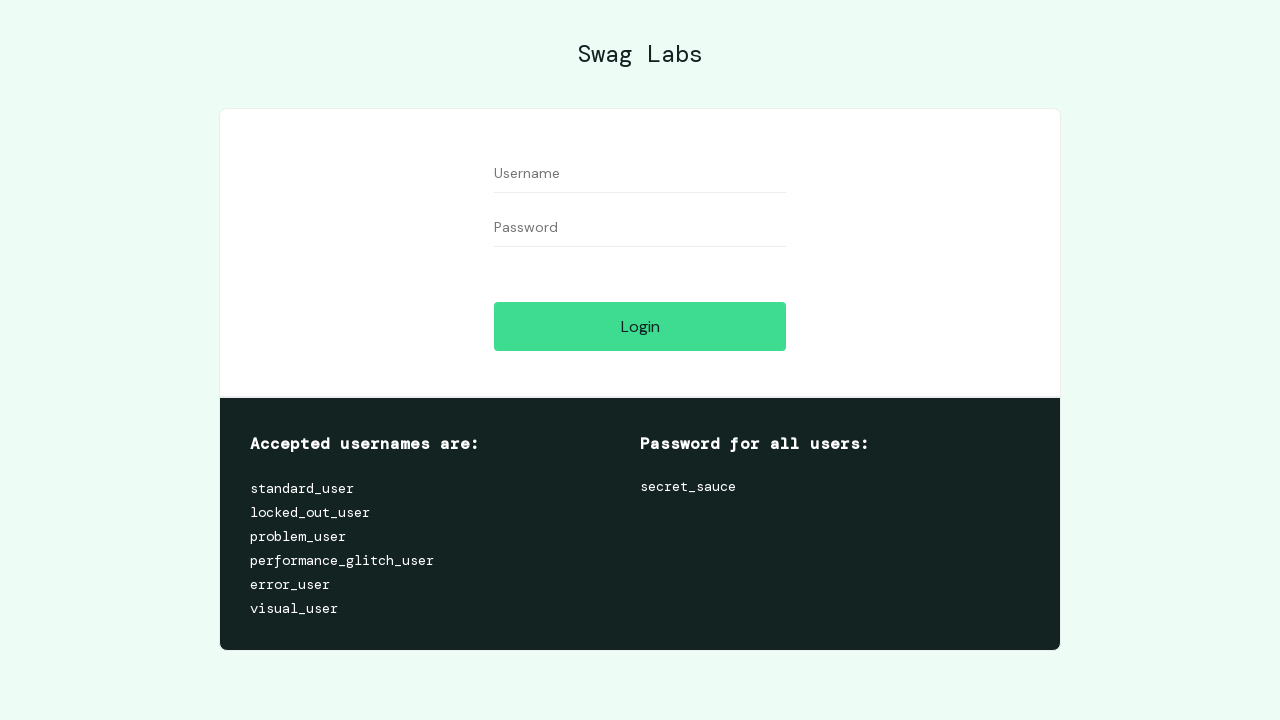

Clicked login button with empty username and password fields at (640, 326) on input[data-test='login-button']
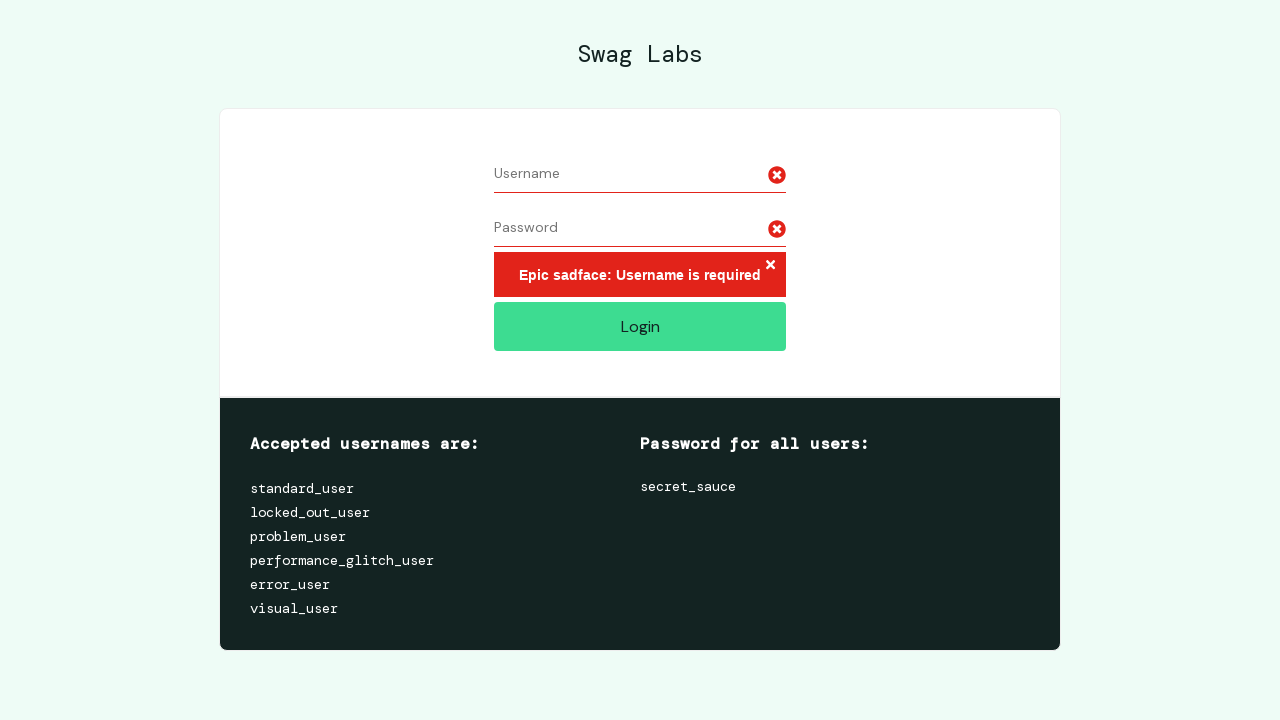

Verified error message appeared on screen
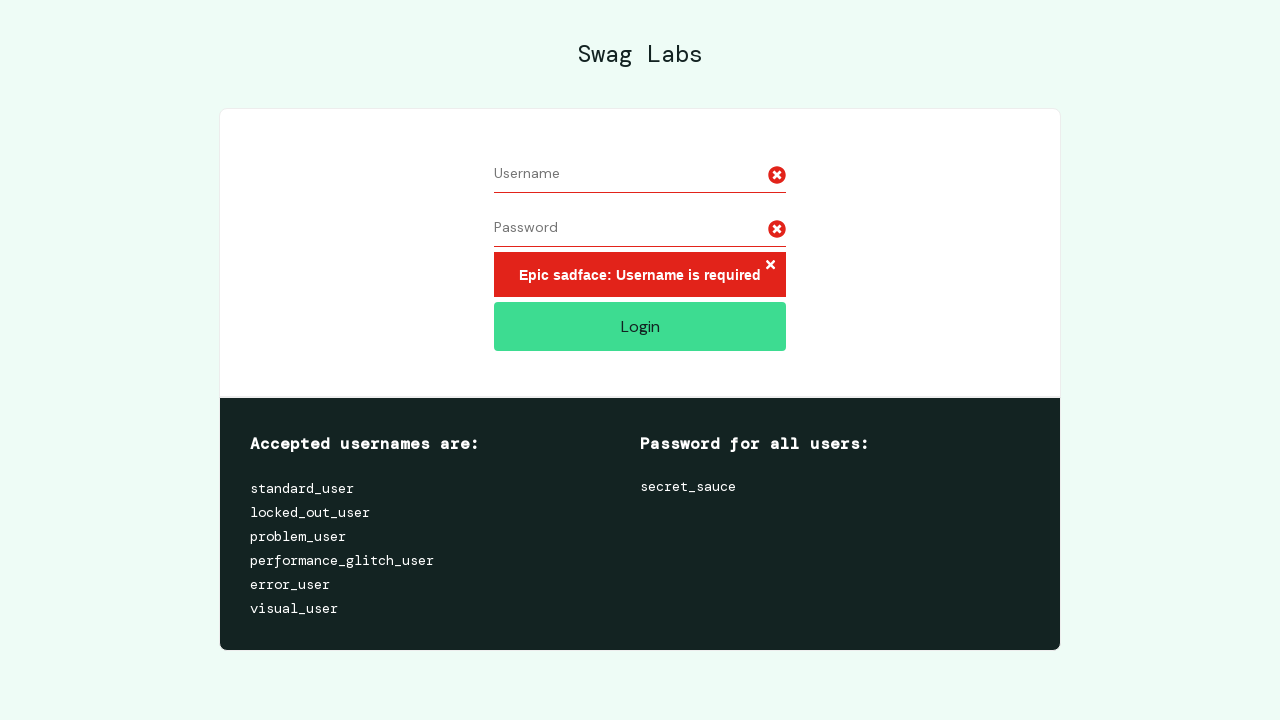

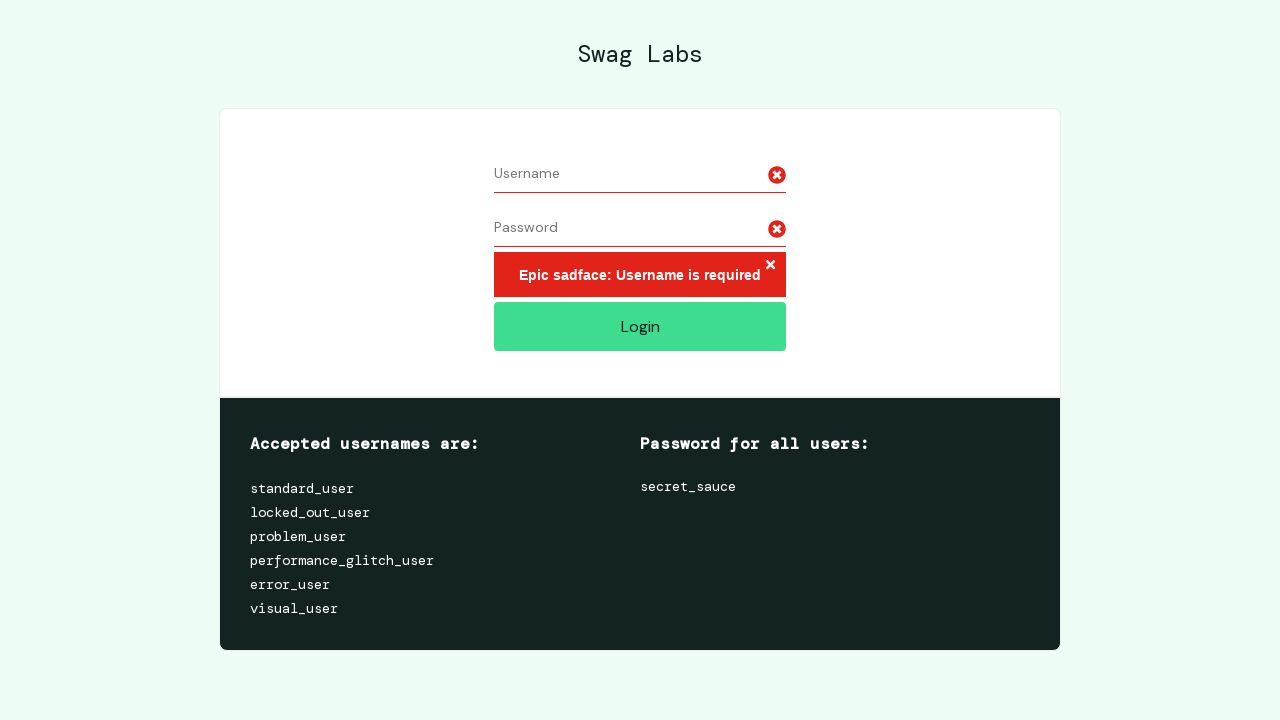